Opens a website and demonstrates browser close operations

Starting URL: https://www.toutiao.com/

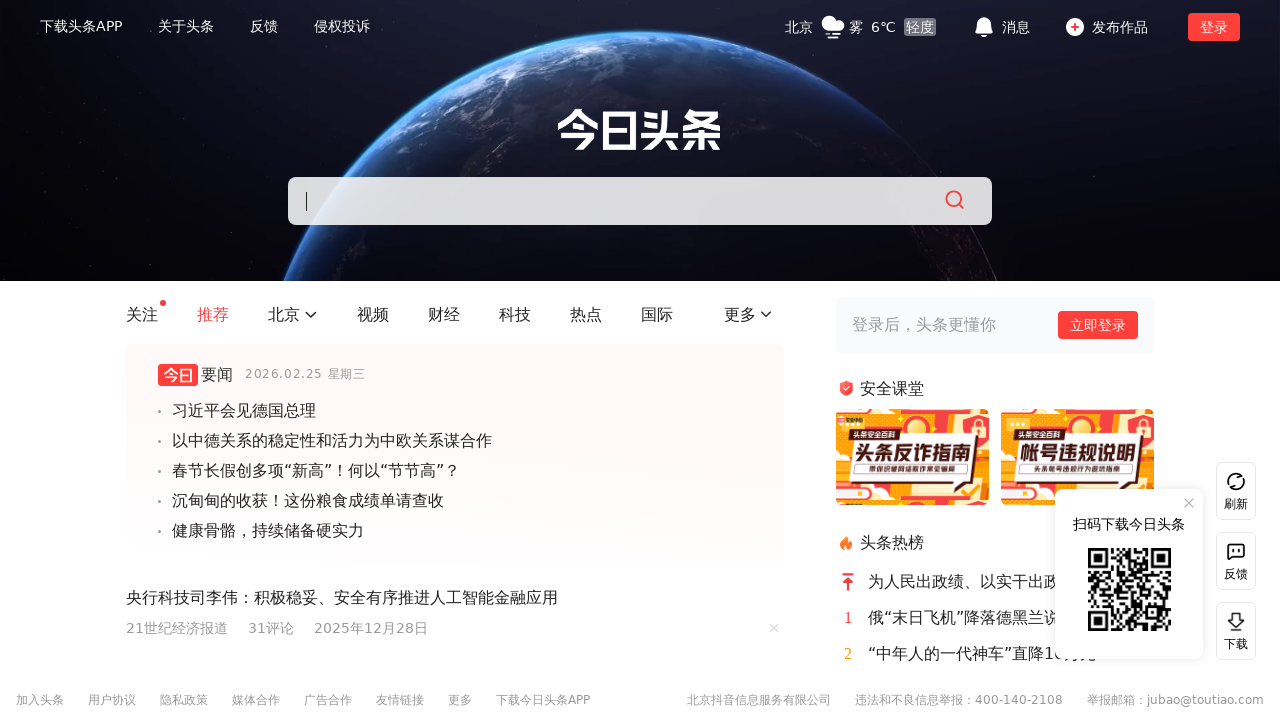

Test started - page loaded at https://www.toutiao.com/
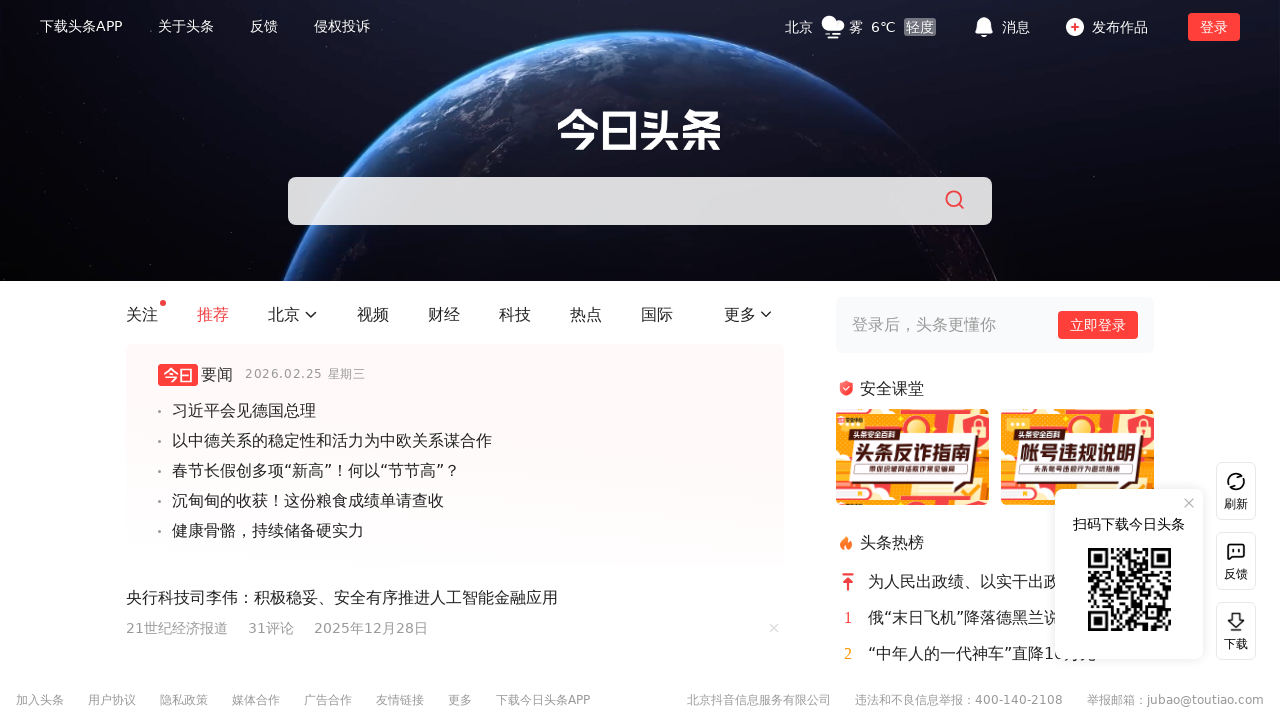

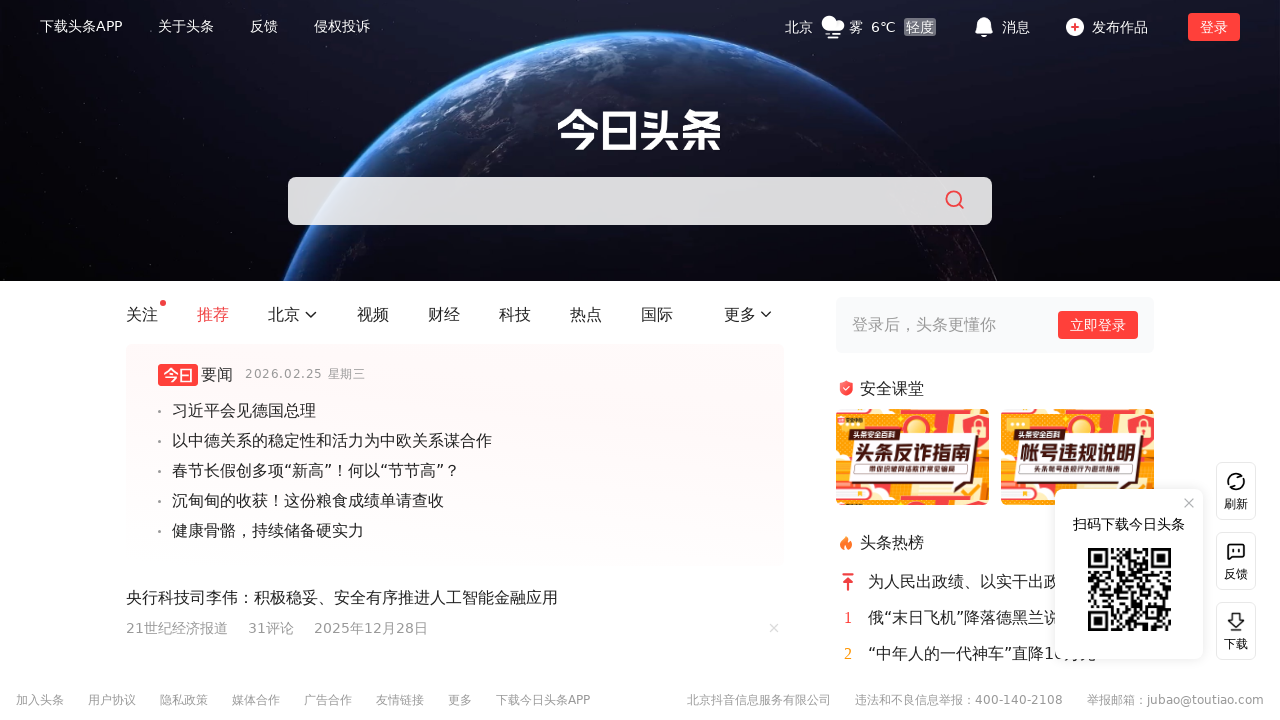